Tests iframe form submission by filling first and last name fields inside an iframe, clicking submit, and validating the result message

Starting URL: https://www.techglobal-training.com/frontend

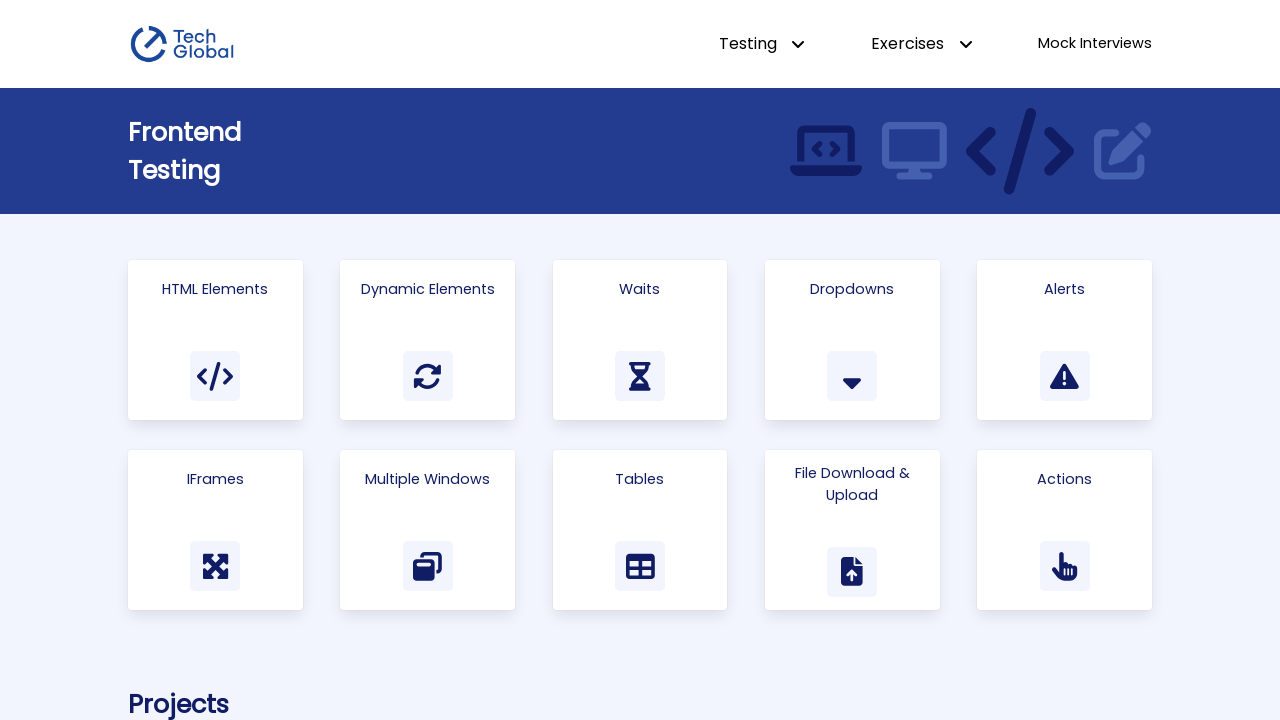

Clicked on IFrames card/link at (215, 479) on text=IFrames
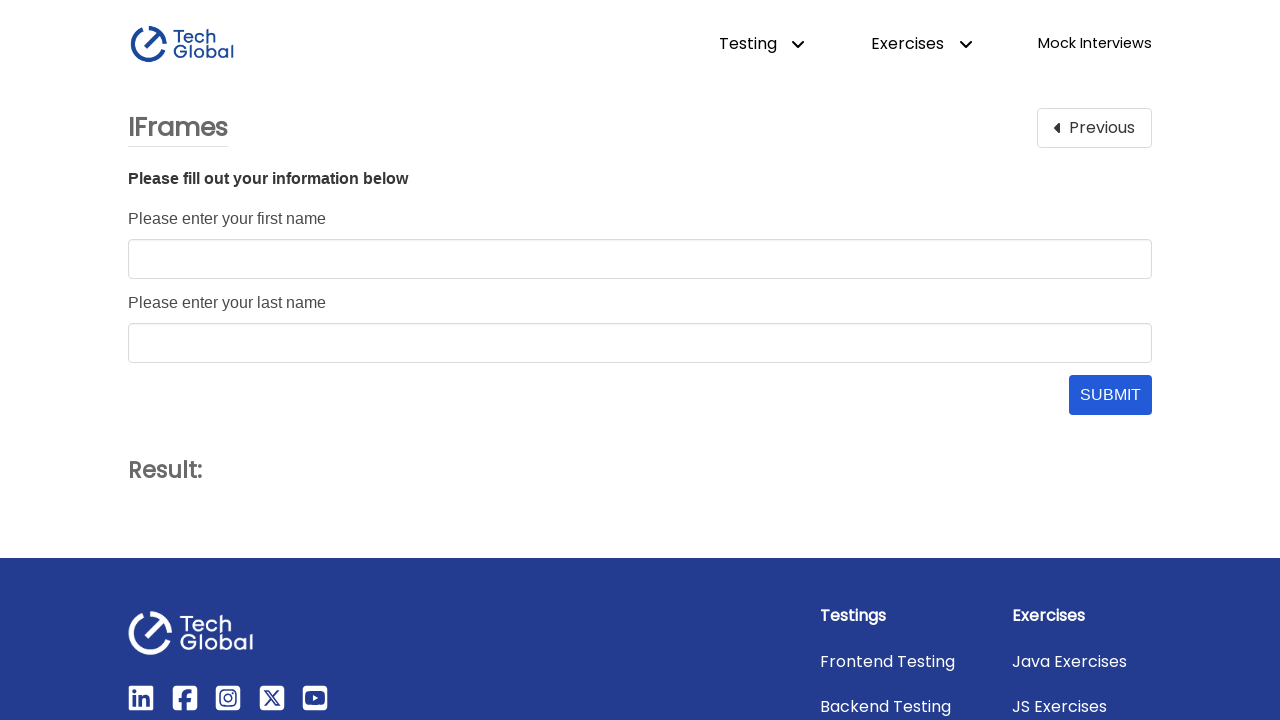

Located iframe with id 'form_frame'
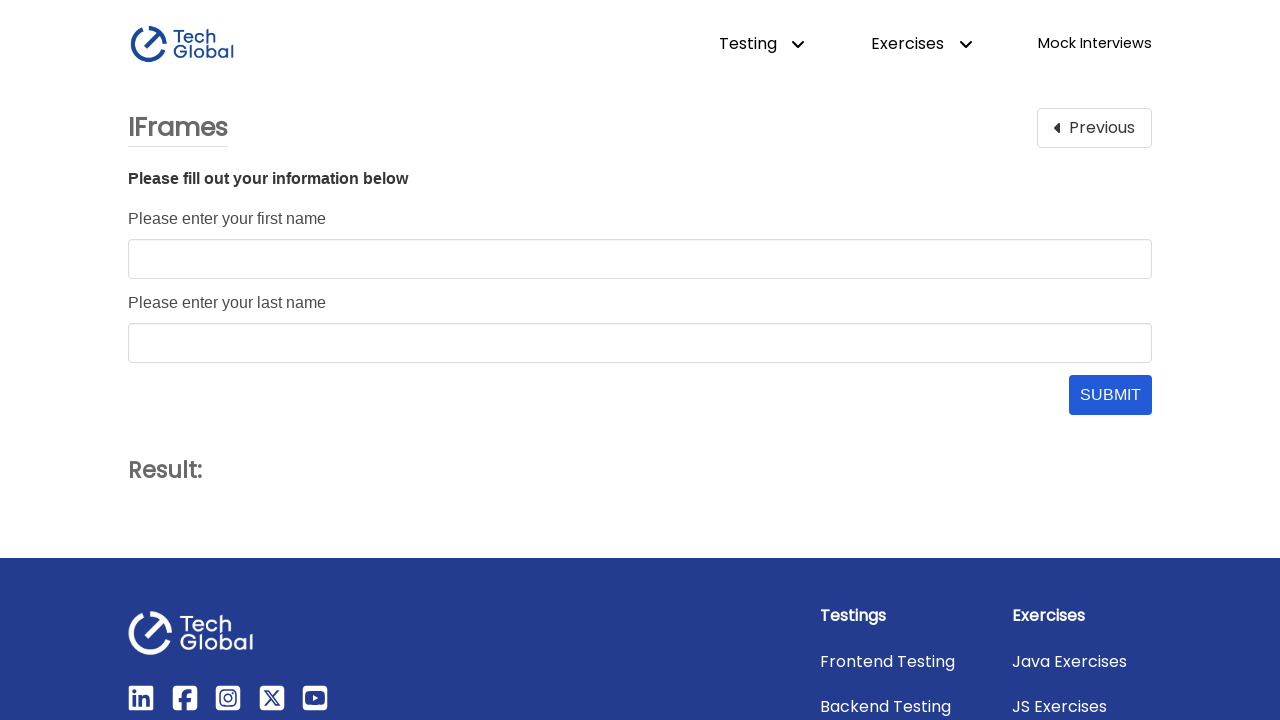

Scrolled last name field into view
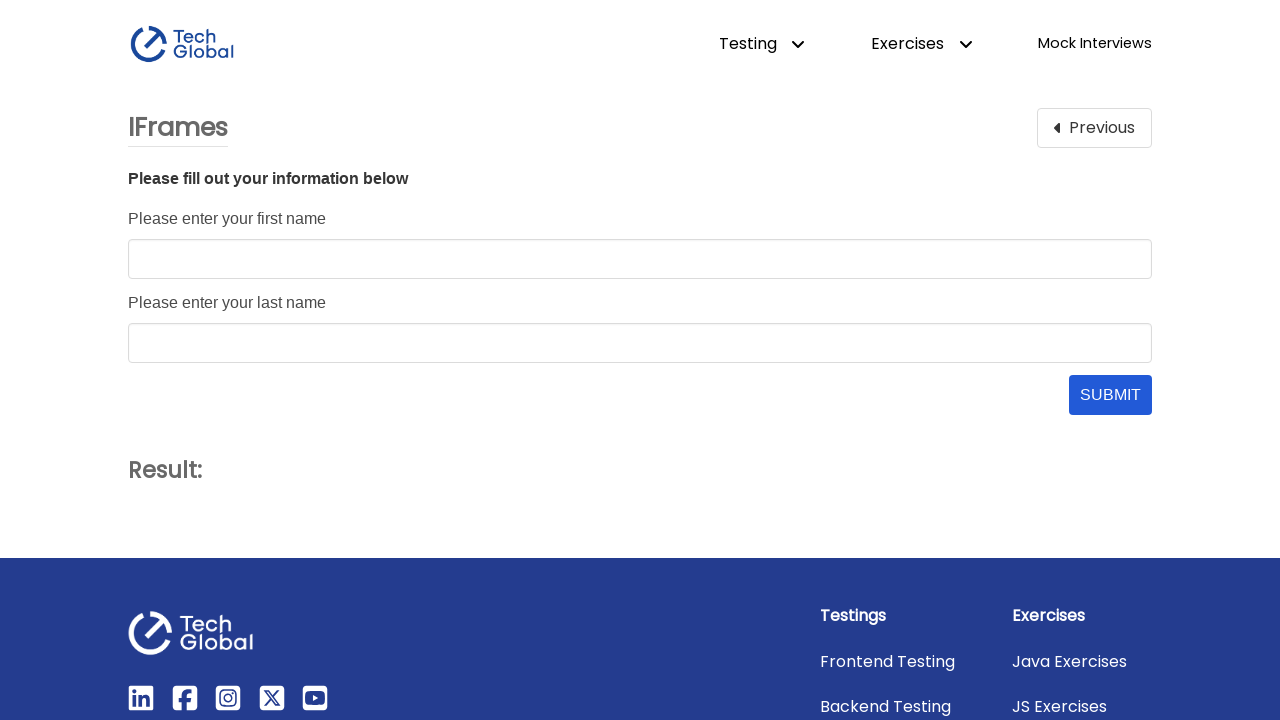

Last name field is now visible
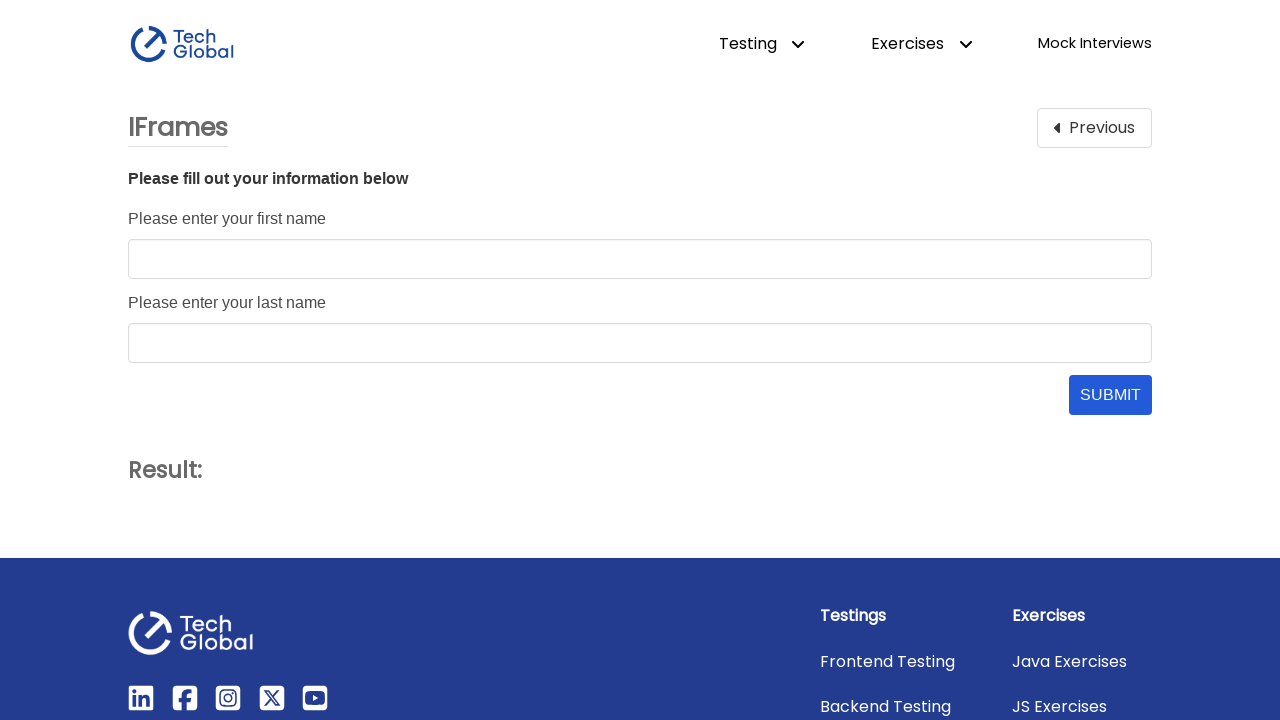

Filled first name field with 'John' on #form_frame >> internal:control=enter-frame >> #first_name
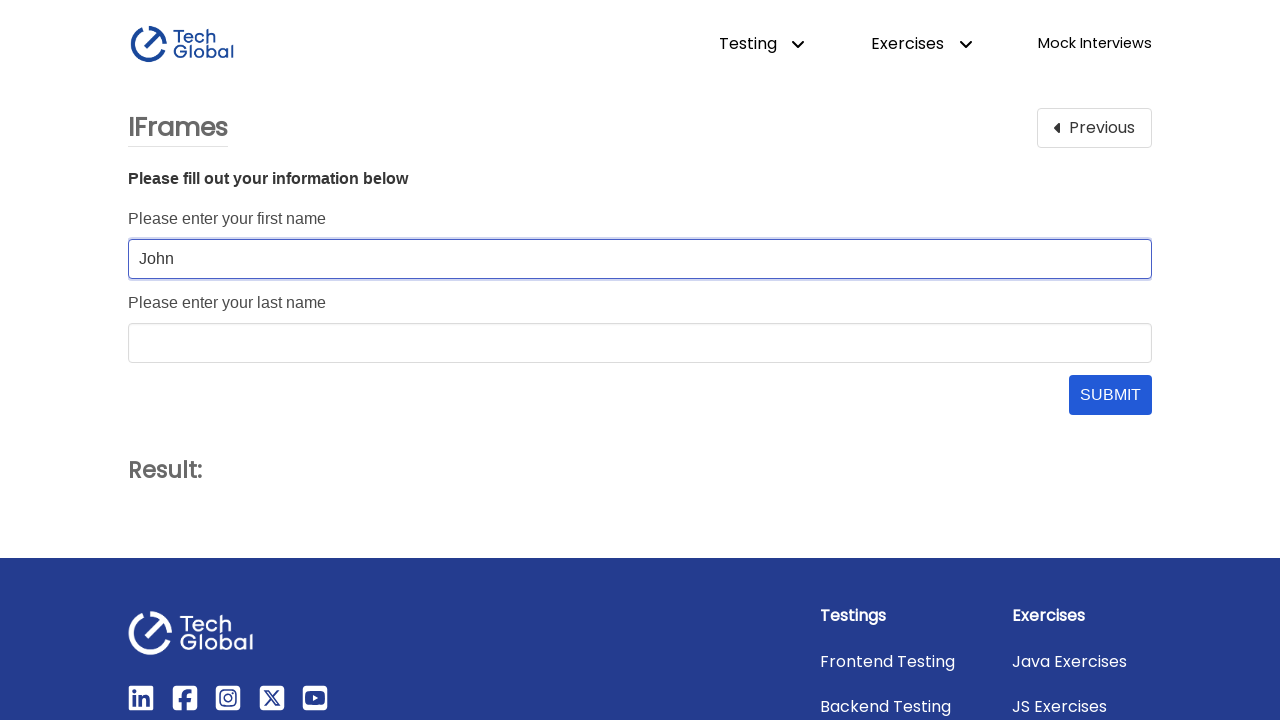

Filled last name field with 'Doe' on #form_frame >> internal:control=enter-frame >> #last_name
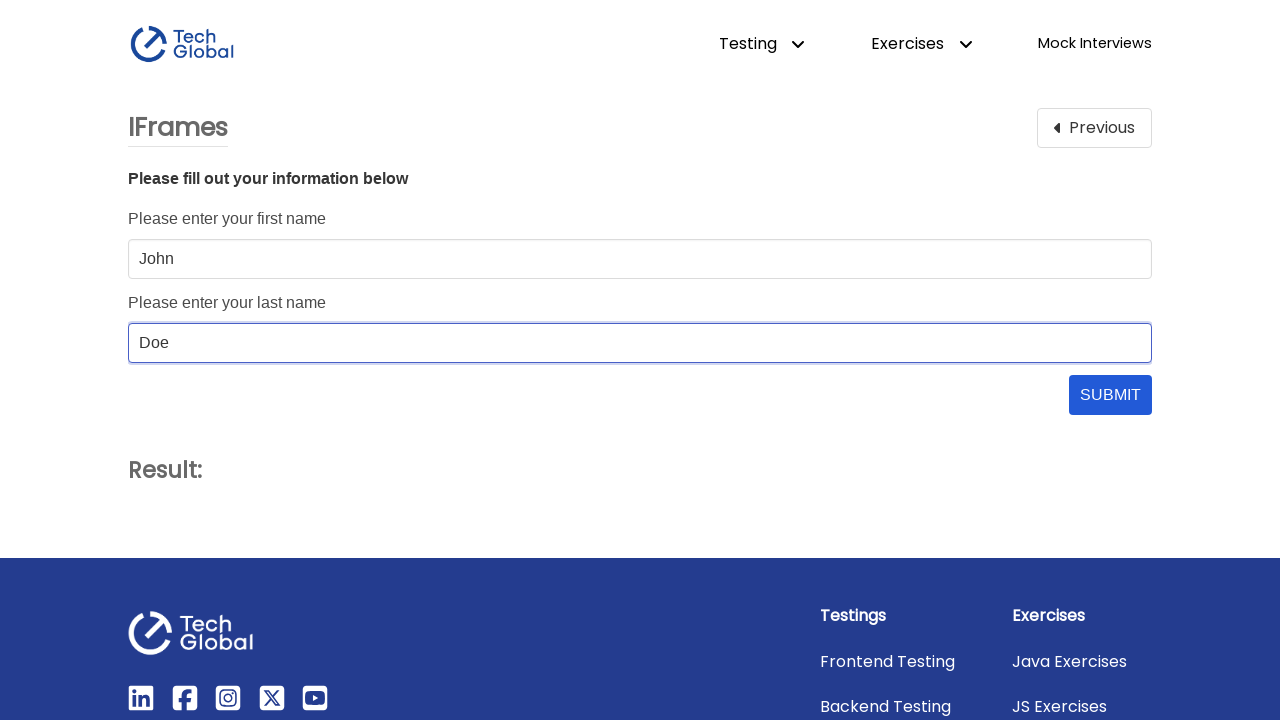

Clicked submit button inside iframe at (1110, 395) on #form_frame >> internal:control=enter-frame >> #submit
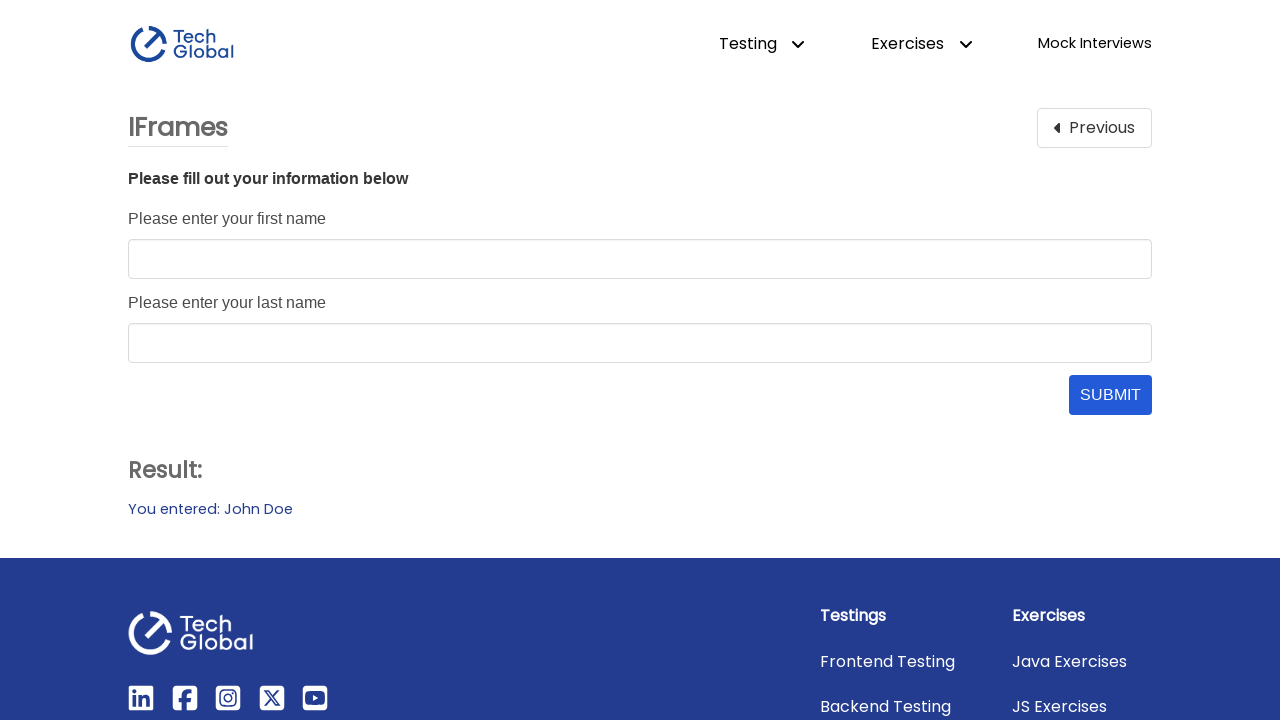

Validated result message displays 'You entered: John Doe'
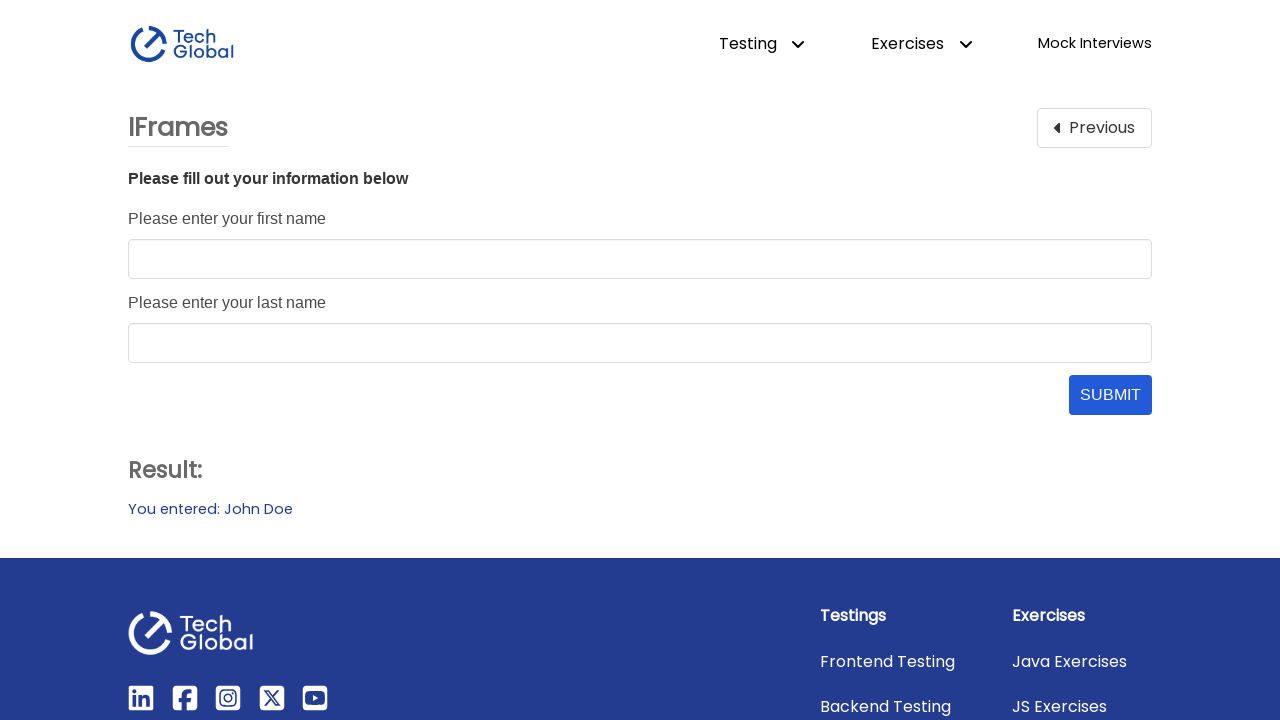

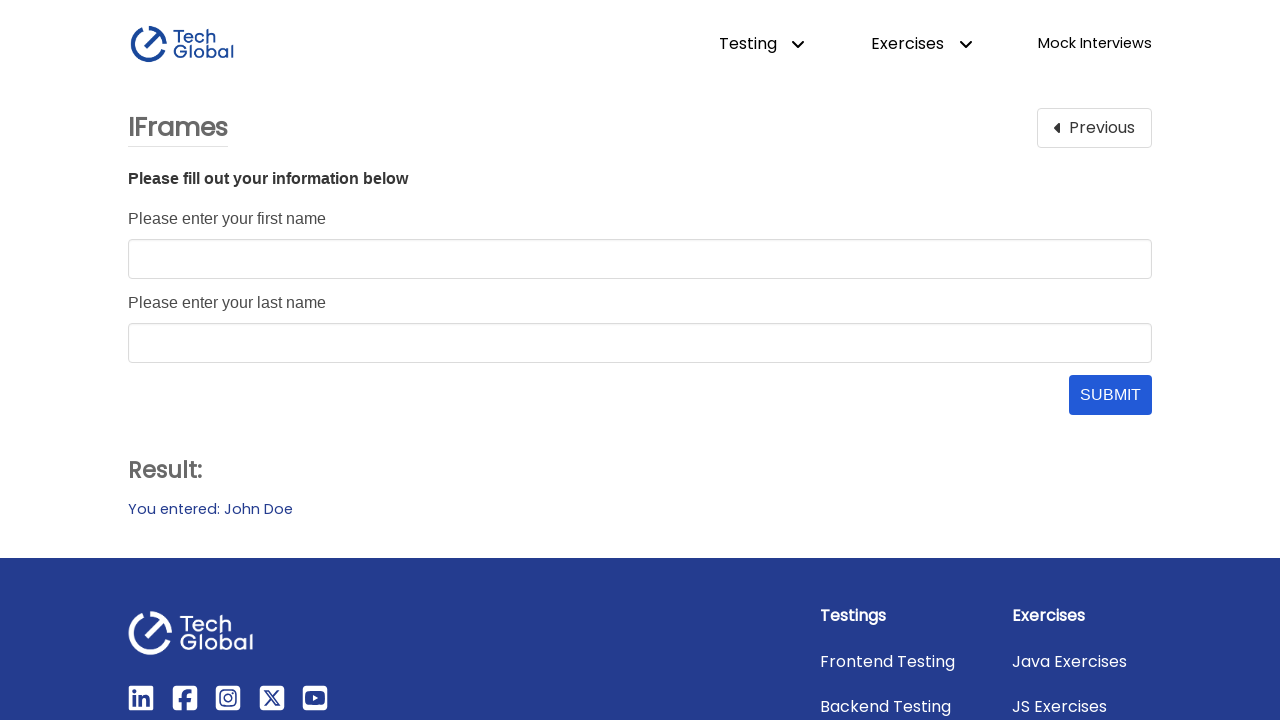